Tests clicking disabled buttons that become enabled dynamically, waiting for each to be clickable

Starting URL: https://testpages.eviltester.com/styled/dynamic-buttons-disabled.html

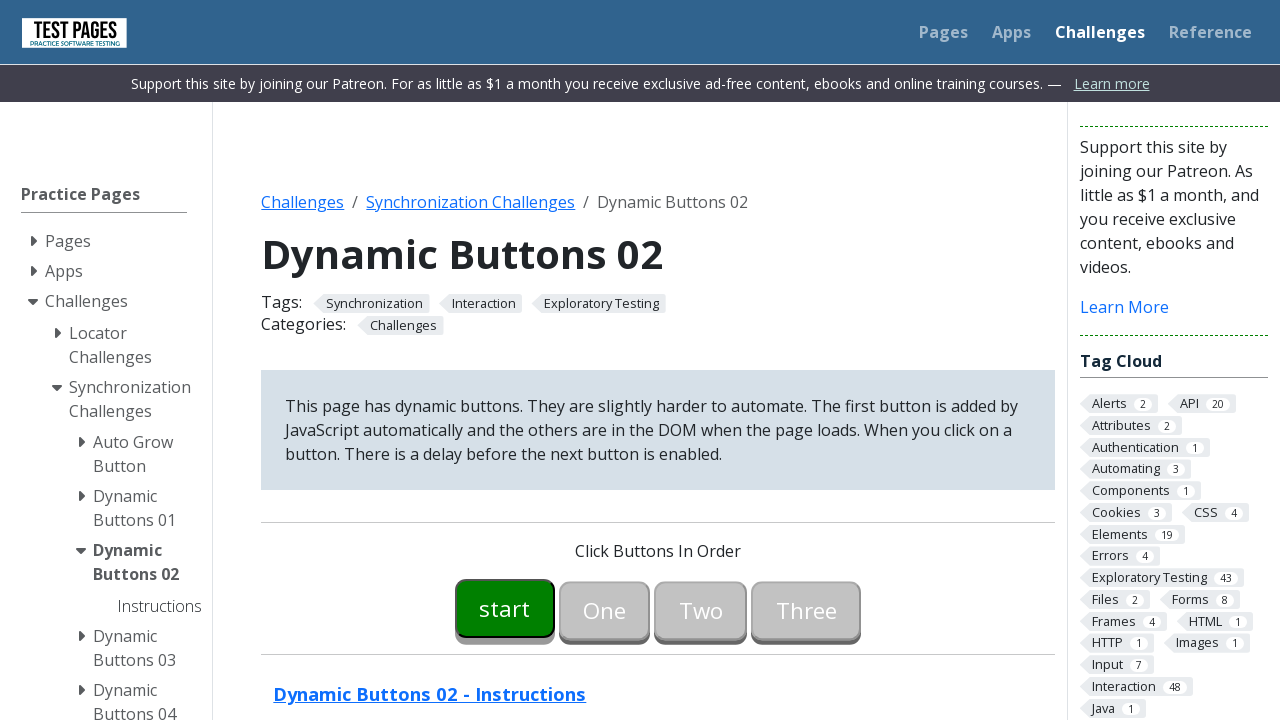

Waited for first button to become enabled
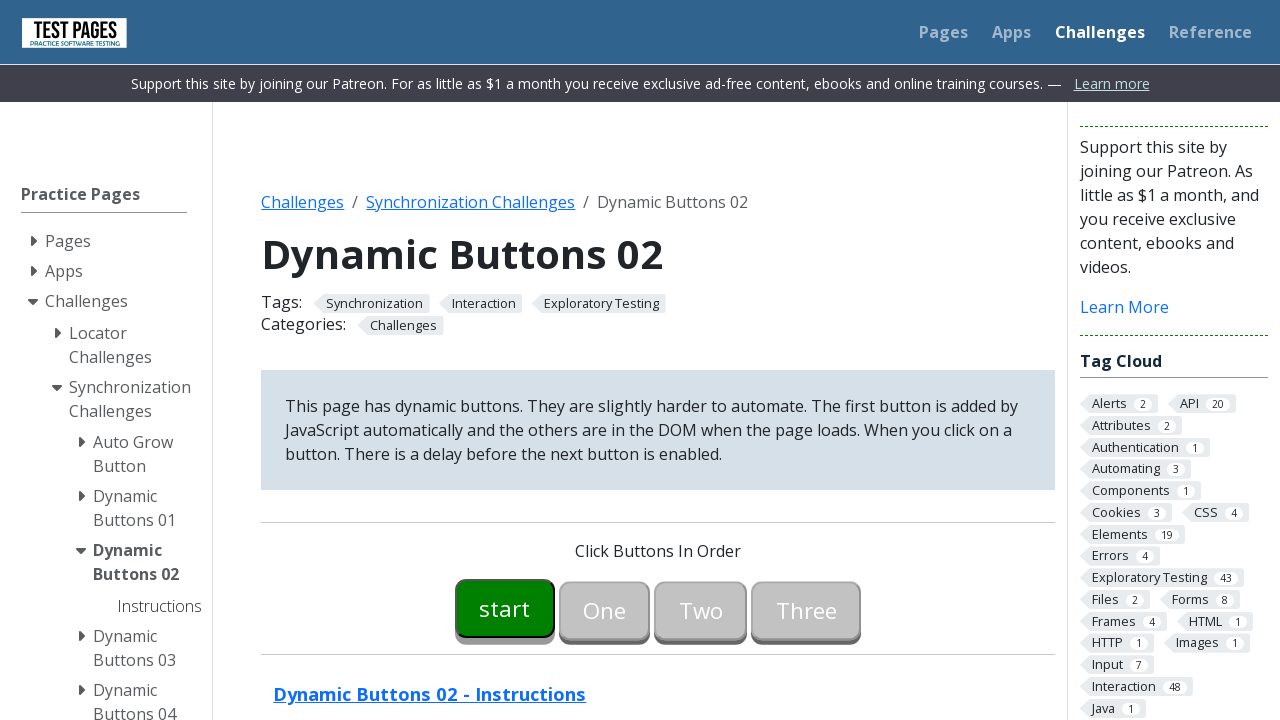

Clicked first button at (505, 608) on #button00
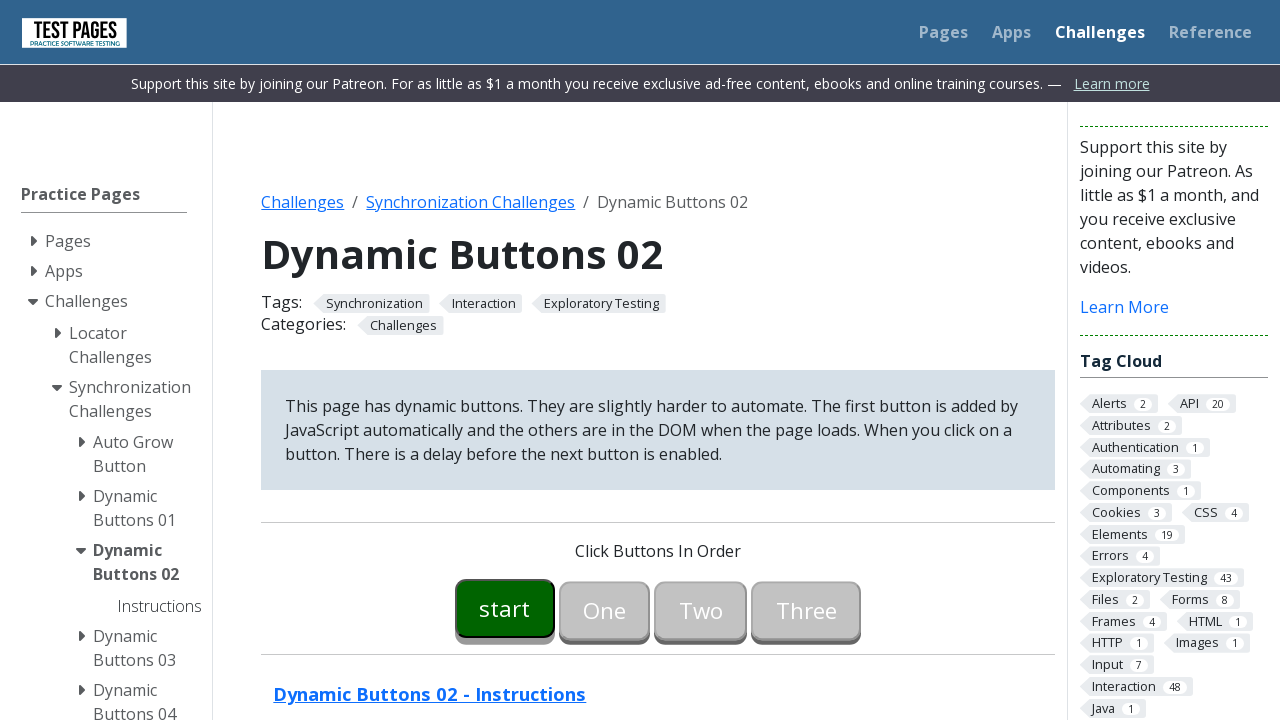

Waited for second button to become enabled
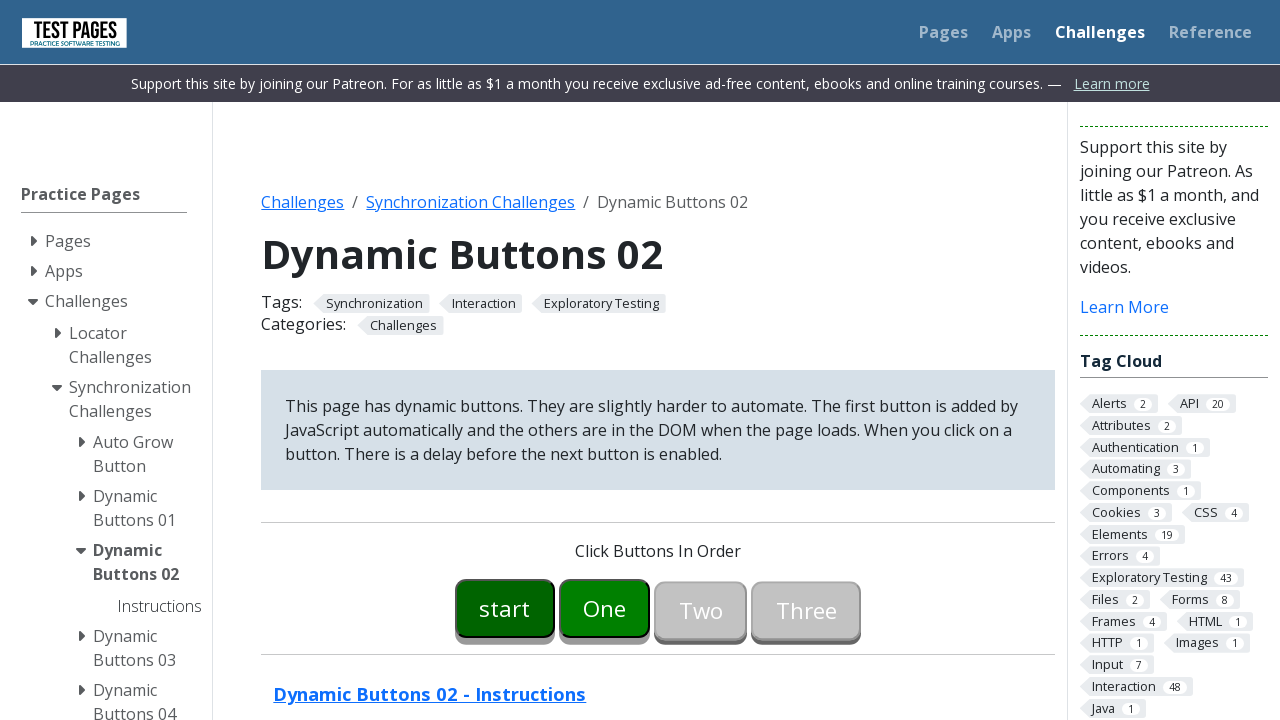

Clicked second button at (605, 608) on #button01
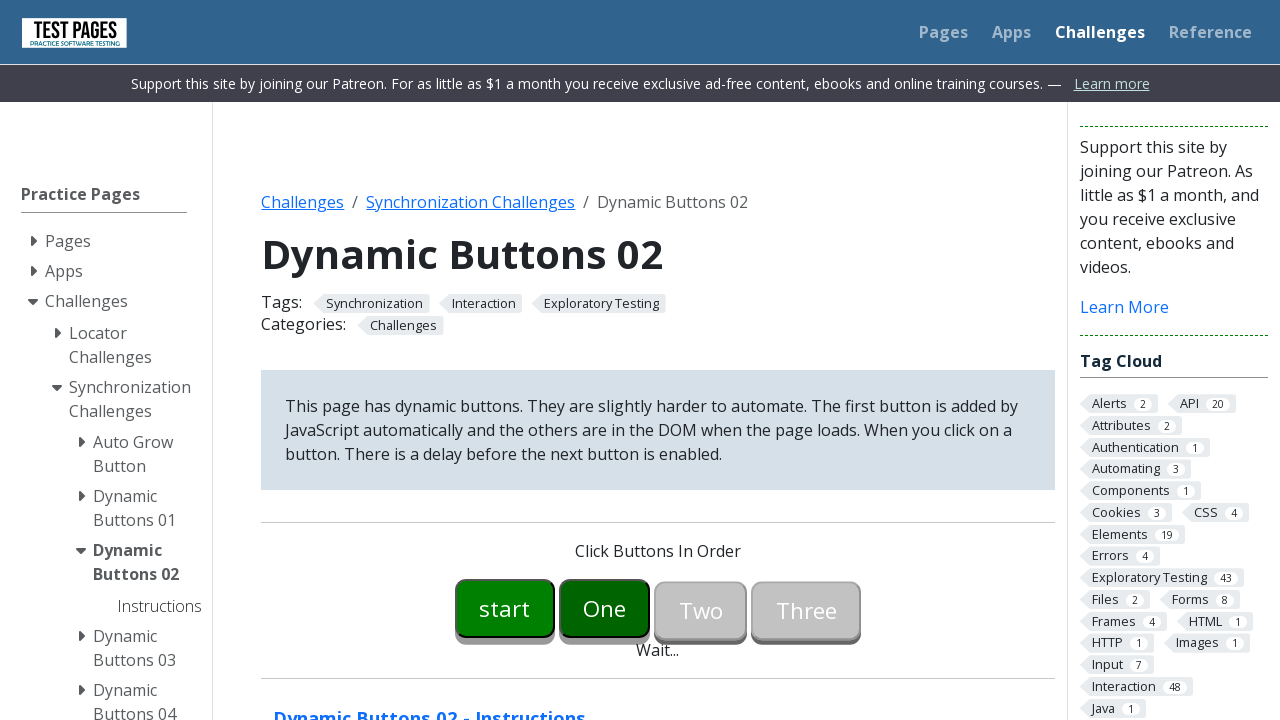

Waited for third button to become enabled
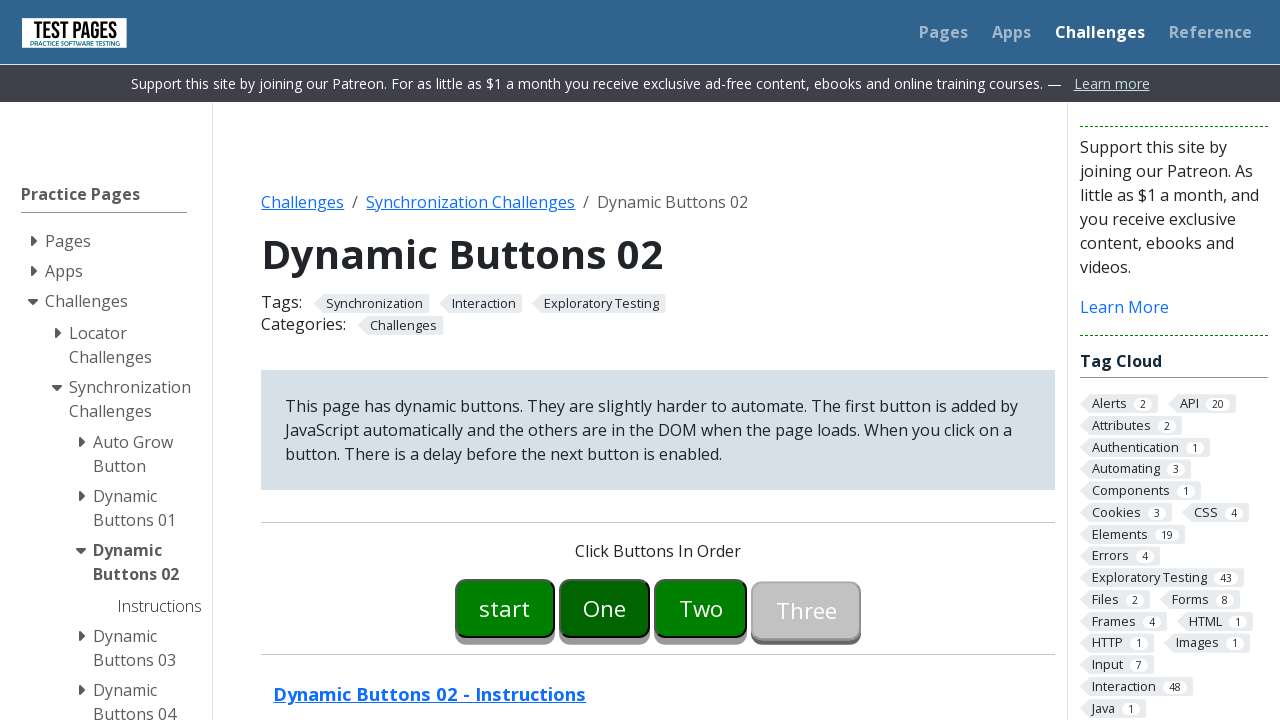

Clicked third button at (701, 608) on #button02
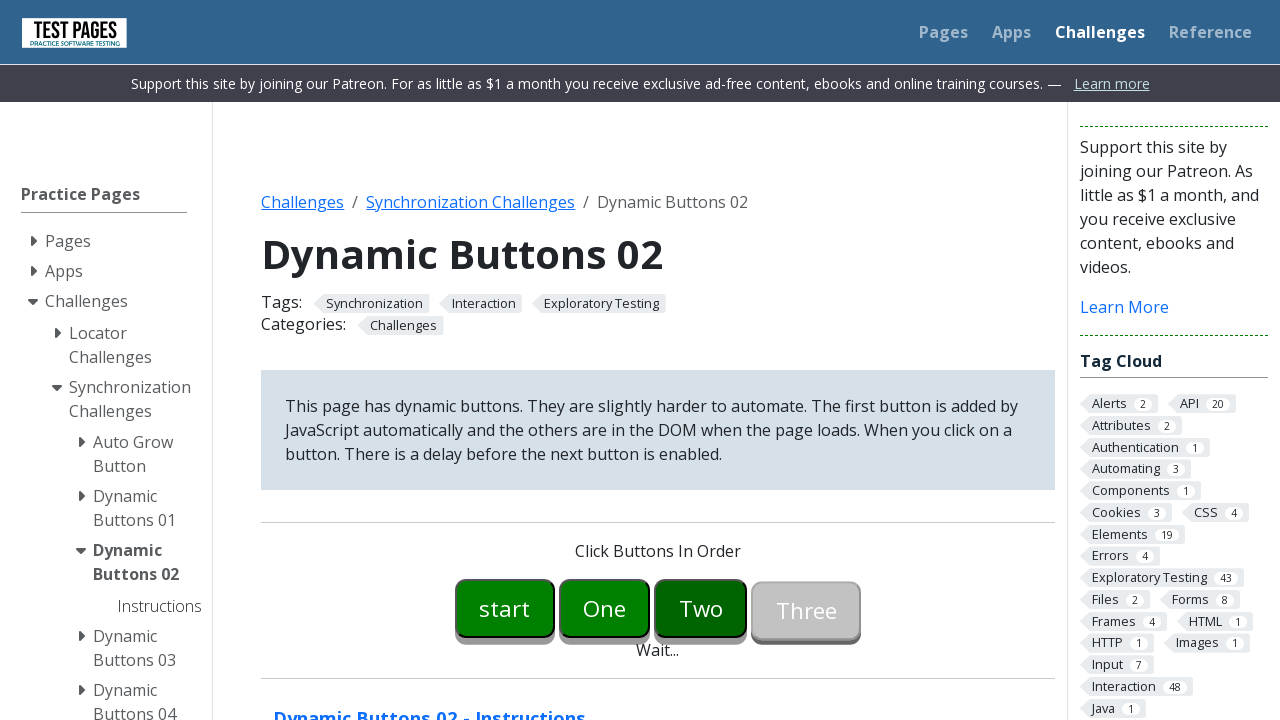

Waited for fourth button to become enabled
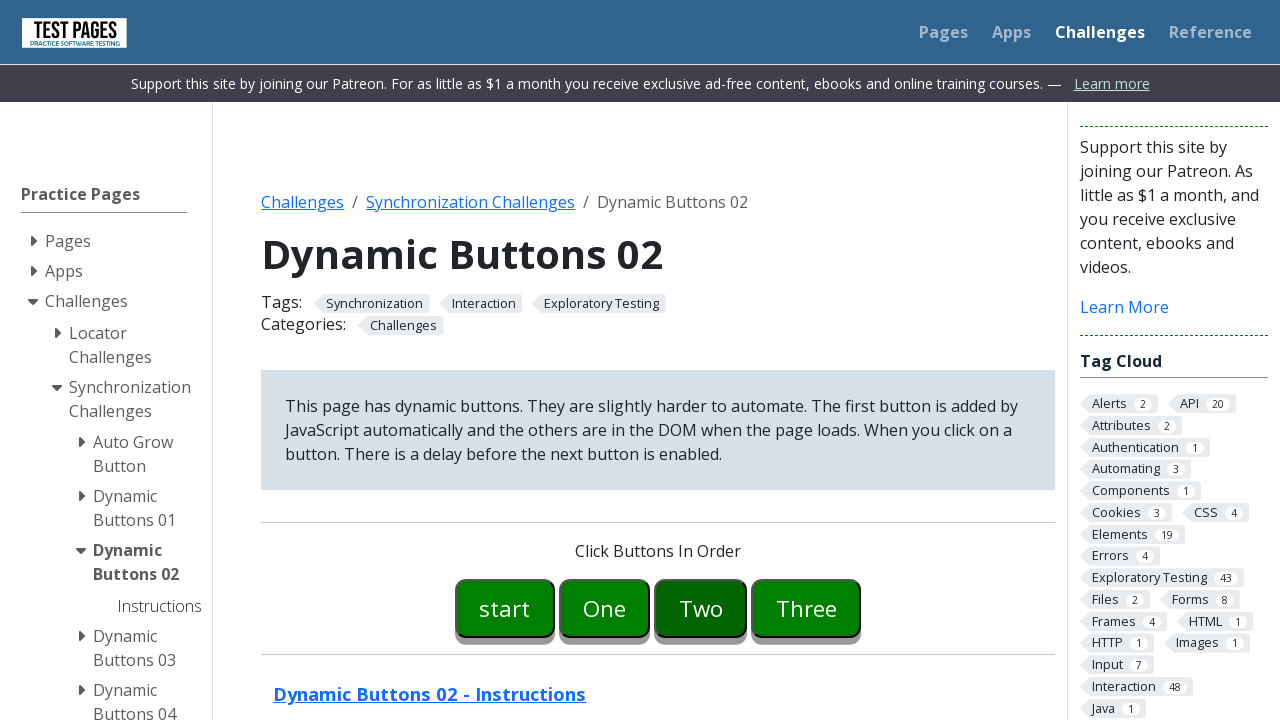

Clicked fourth button at (806, 608) on #button03
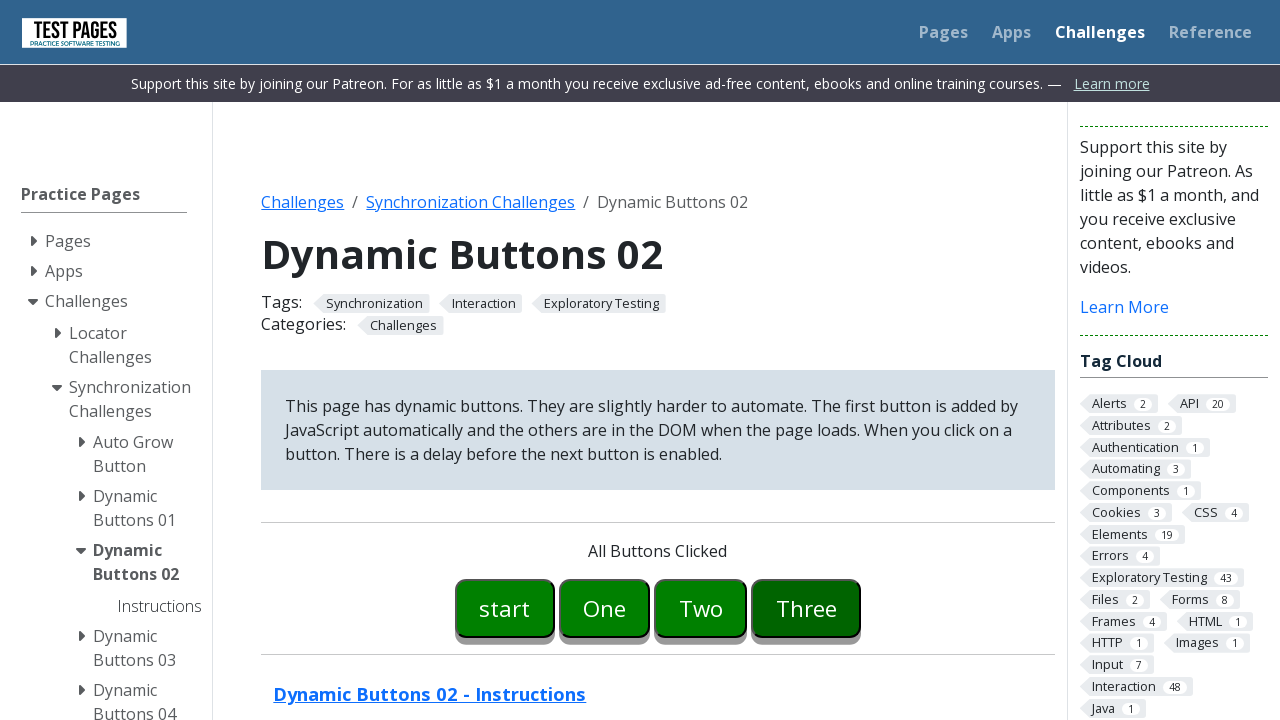

Success message appeared after clicking all buttons
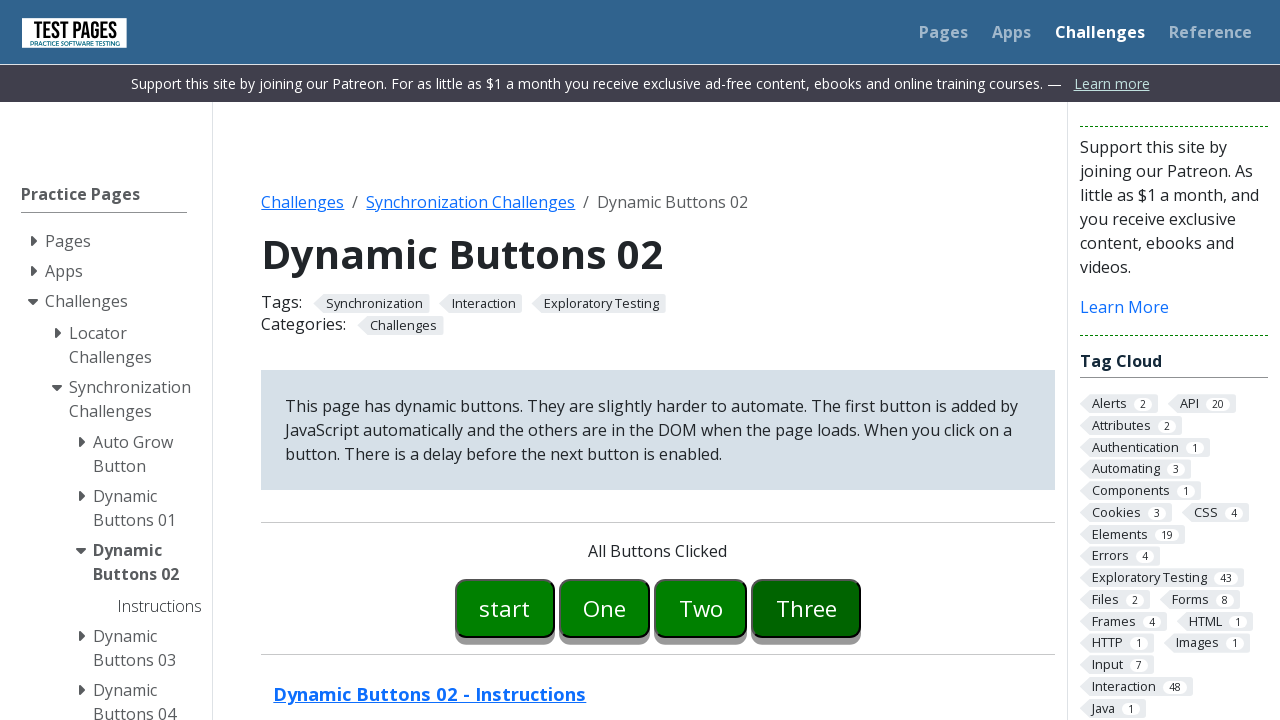

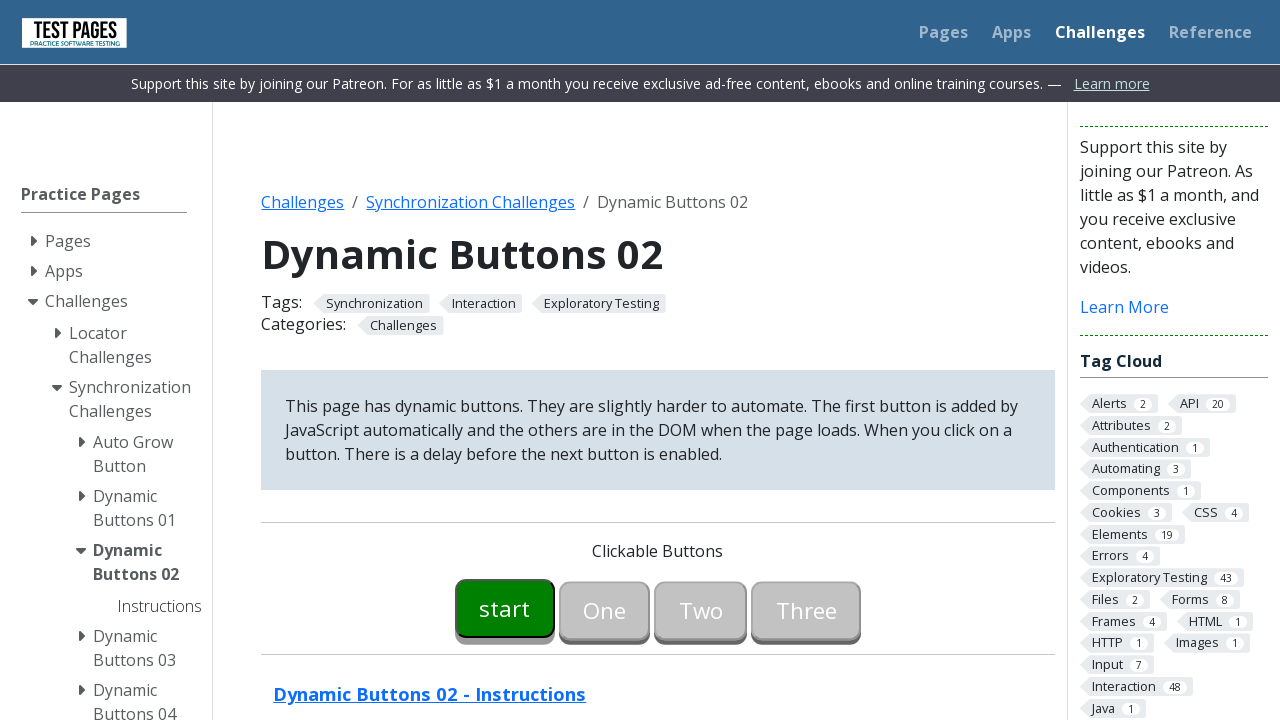